Tests various dropdown, checkbox, and passenger selection controls on a flight booking form including round trip selection, date enablement validation, checkbox toggling, passenger count adjustment, and currency dropdown selection

Starting URL: https://rahulshettyacademy.com/dropdownsPractise/

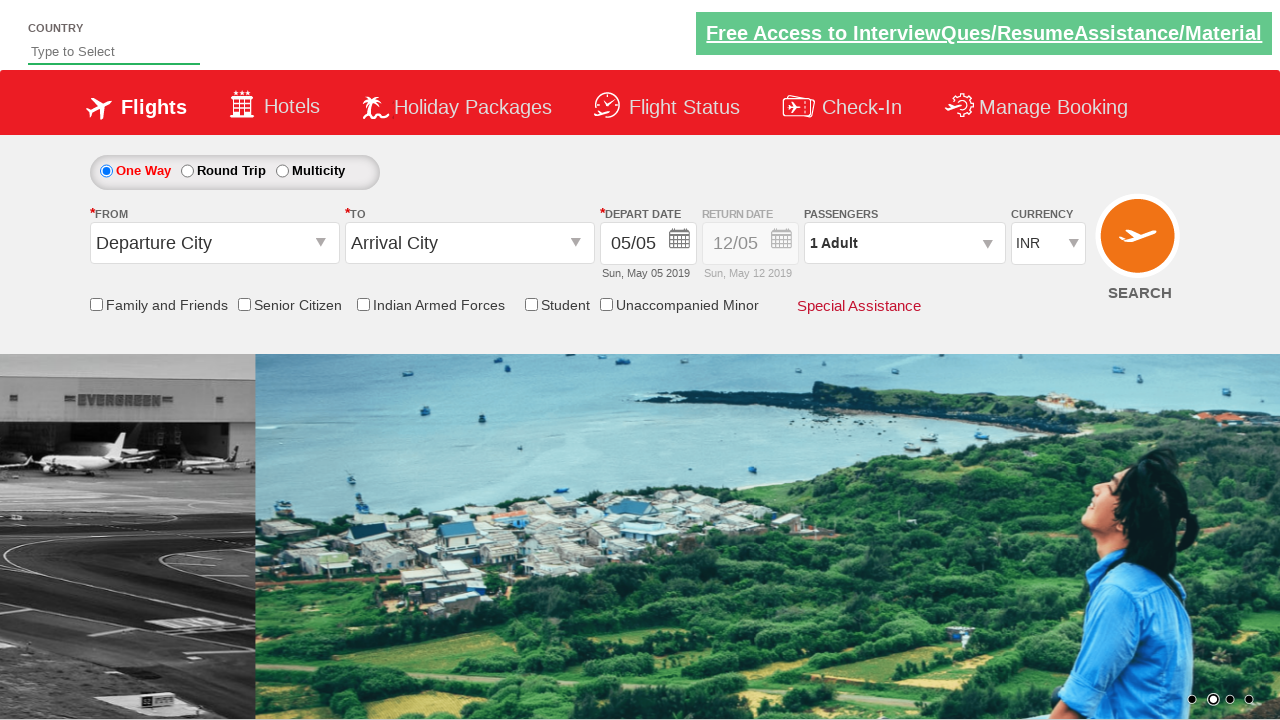

Clicked Round Trip radio button at (234, 170) on xpath=//*[text()='Round Trip']
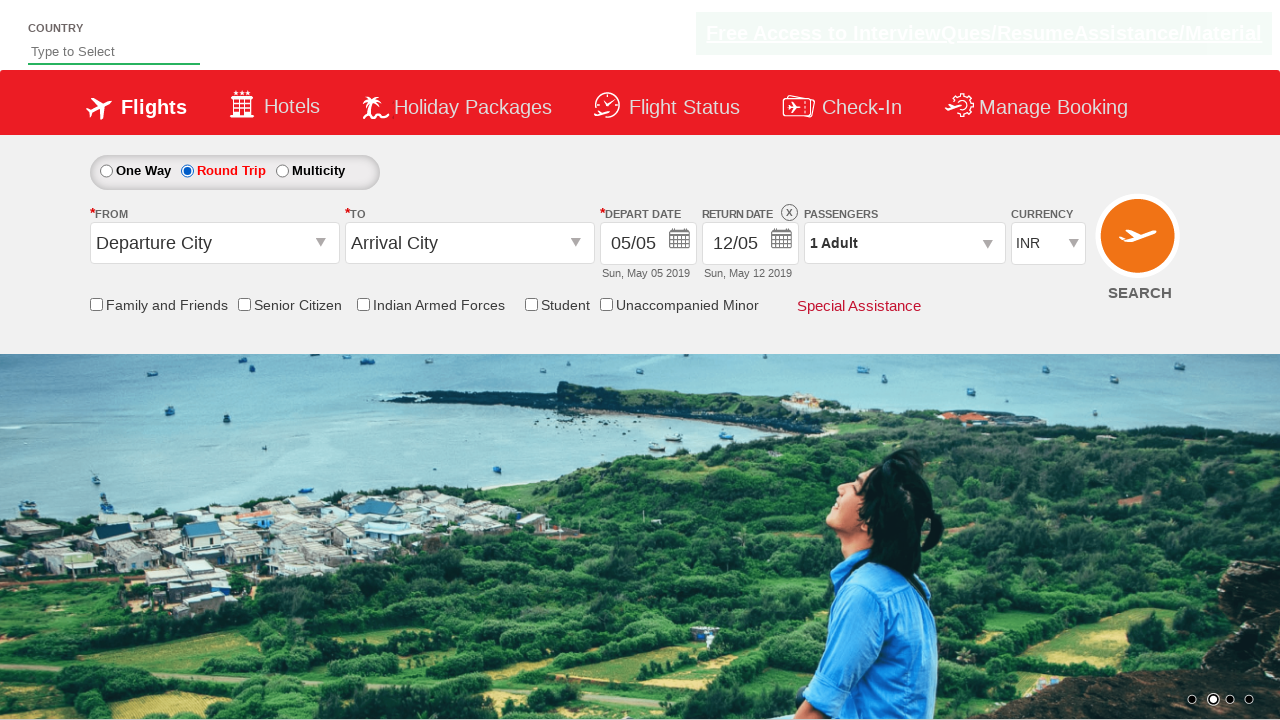

Clicked return date field to enable it at (750, 244) on #ctl00_mainContent_view_date2
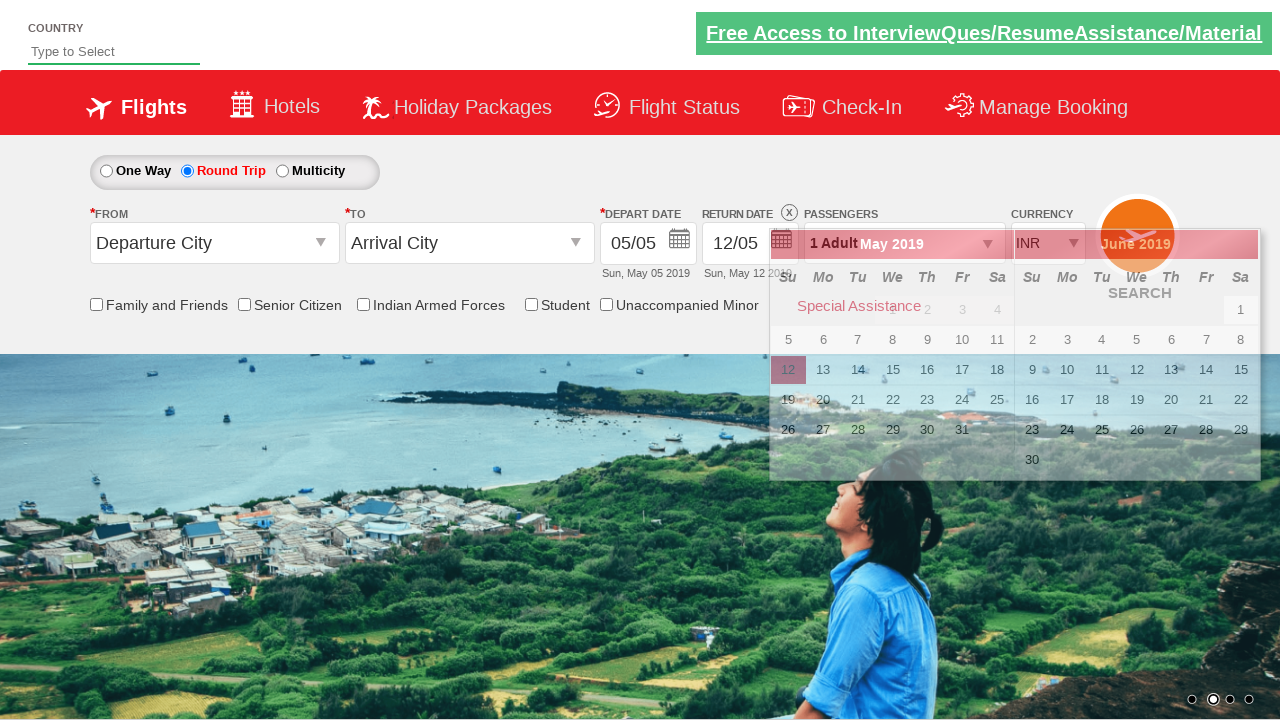

Clicked Friends and Family checkbox at (96, 304) on input[id*='friendsandfamily']
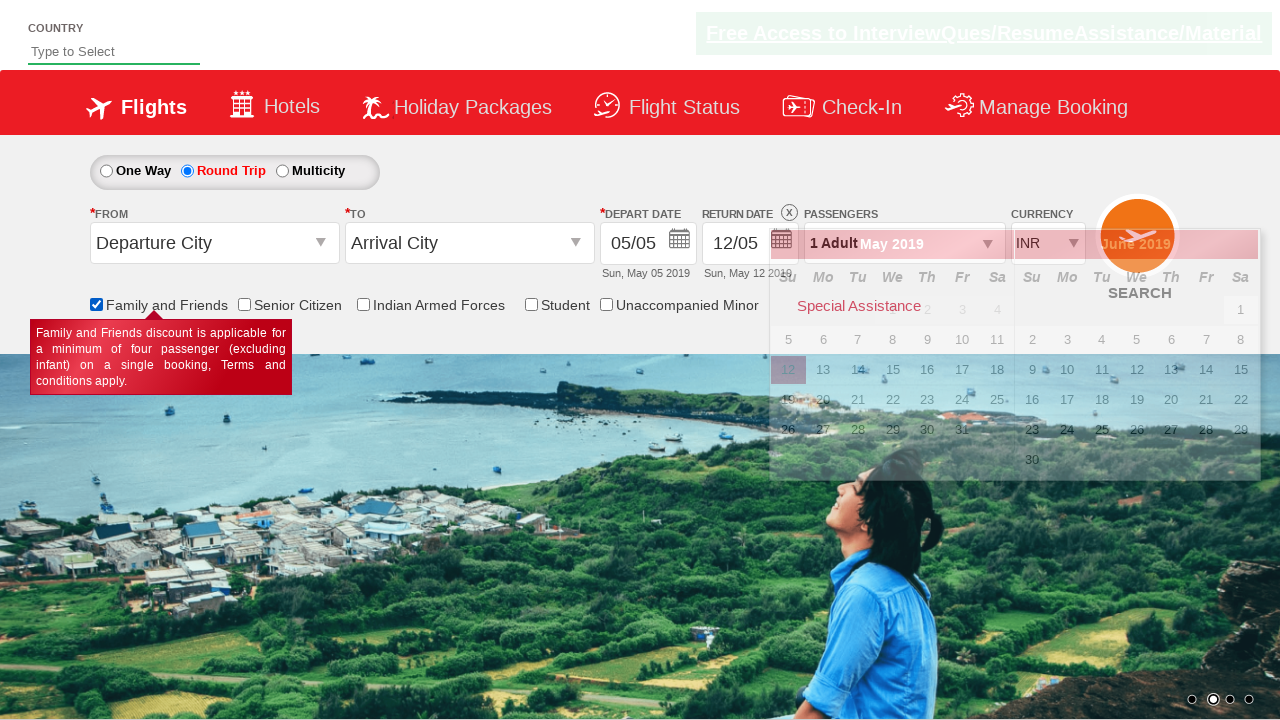

Clicked passenger info dropdown at (904, 243) on #divpaxinfo
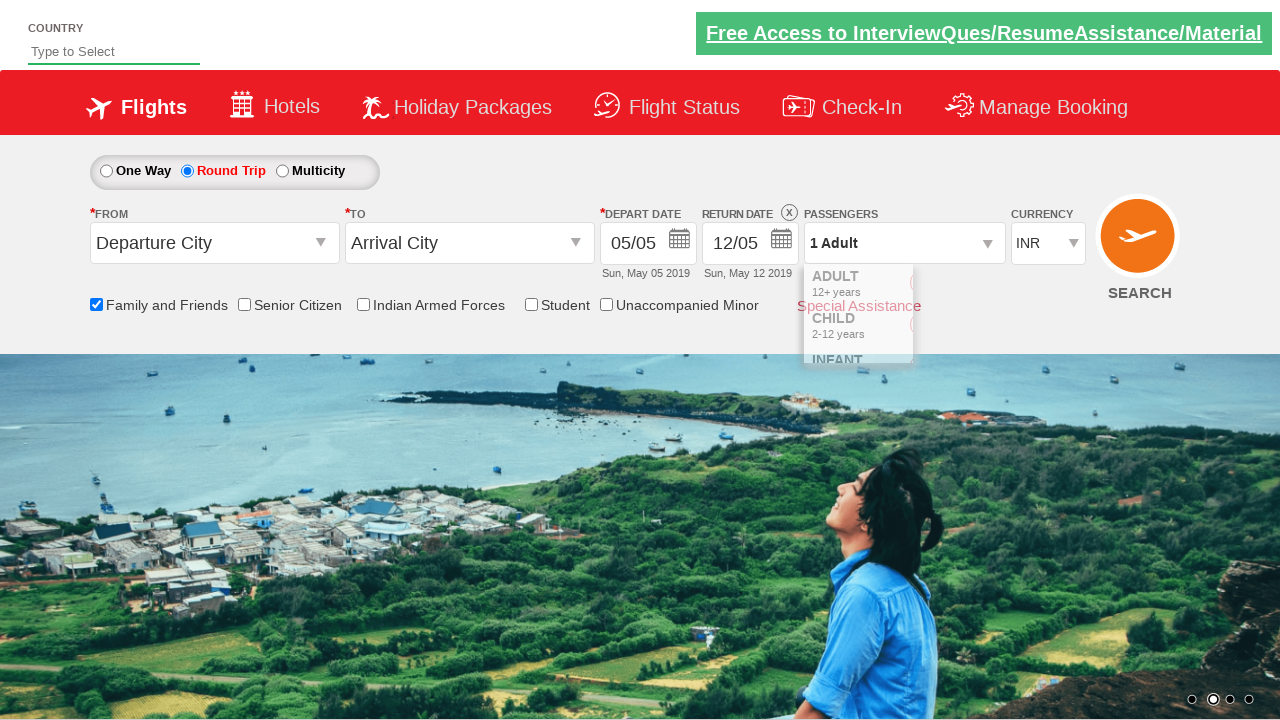

Waited for passenger dropdown to open
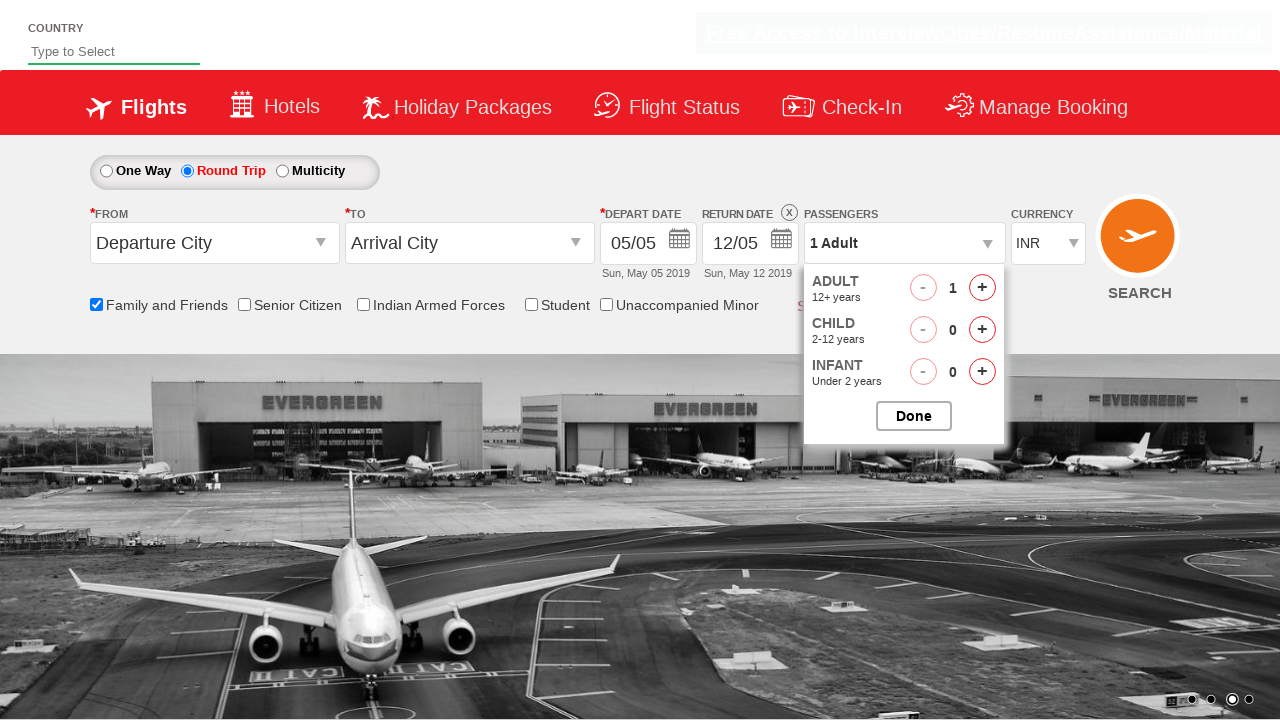

Added adult passenger 1 at (982, 288) on #hrefIncAdt
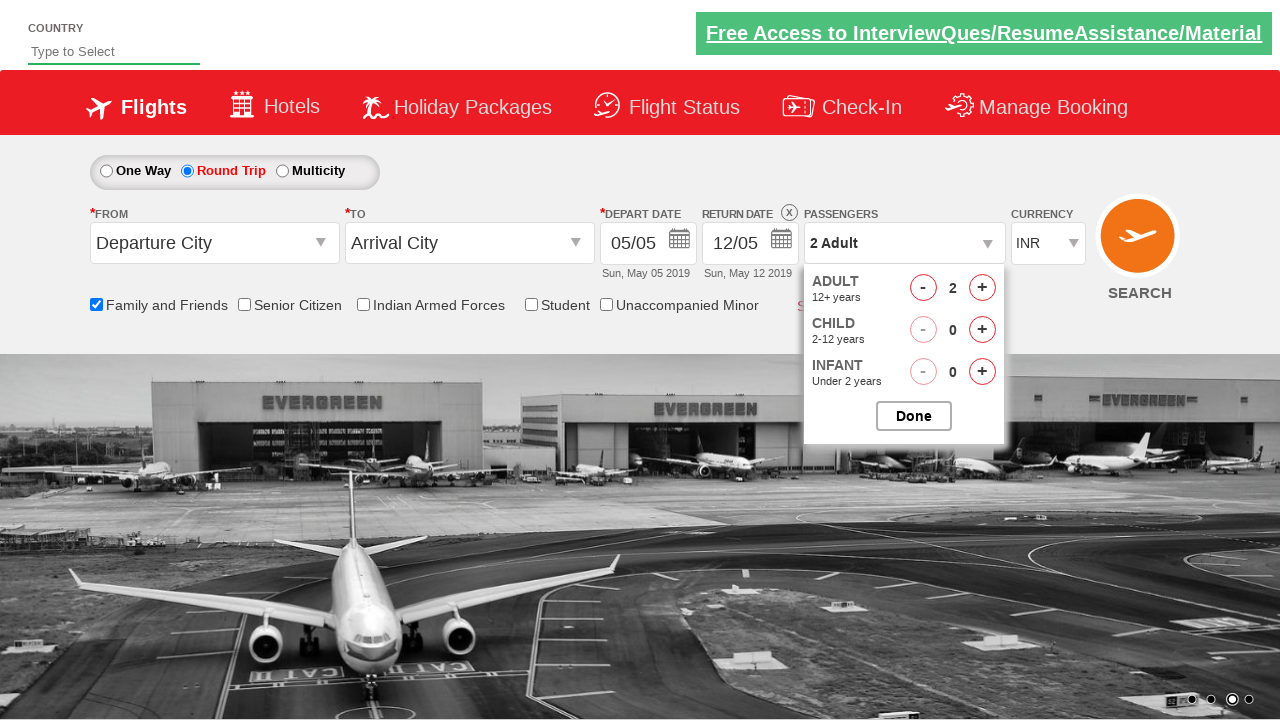

Added adult passenger 2 at (982, 288) on #hrefIncAdt
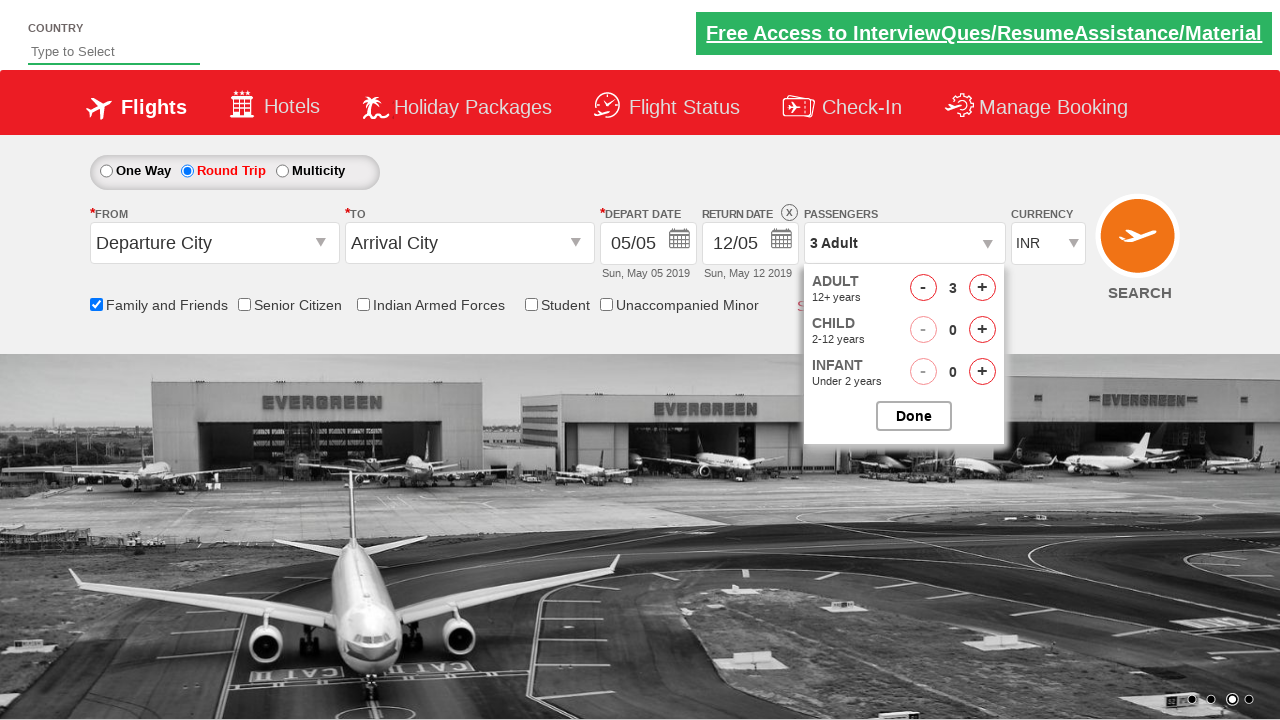

Added adult passenger 3 at (982, 288) on #hrefIncAdt
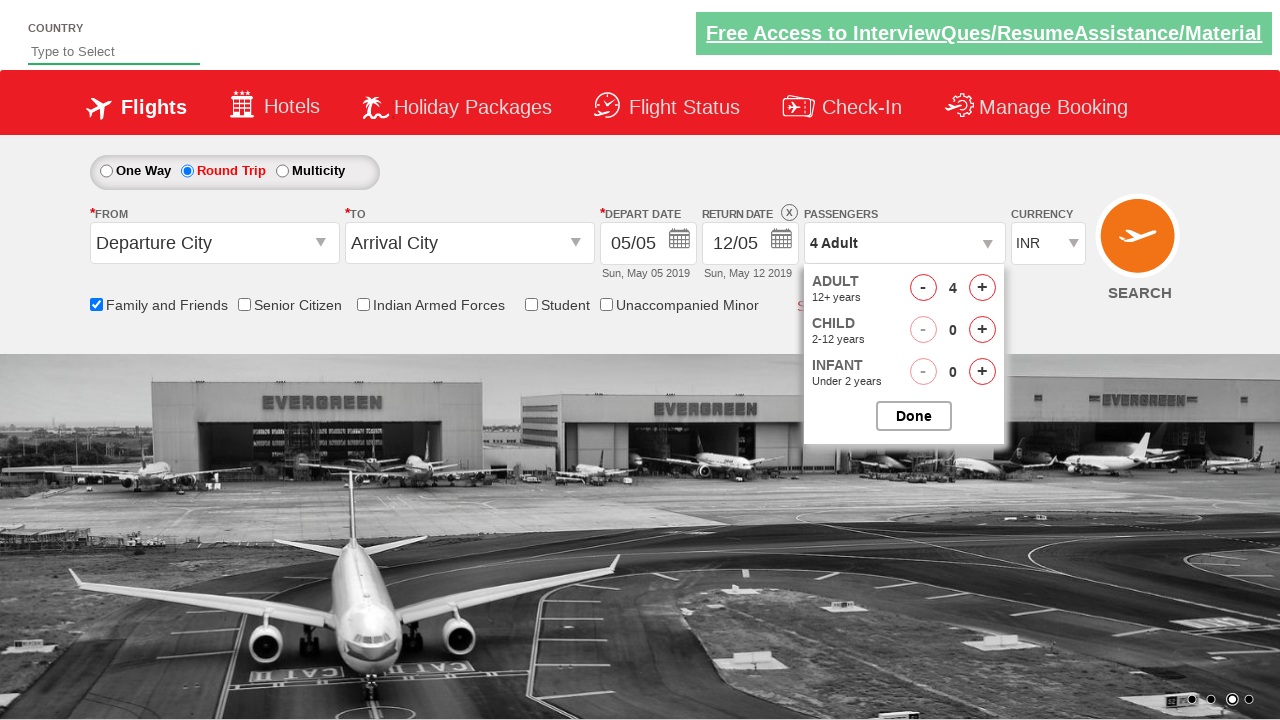

Closed passenger selection dropdown at (914, 416) on #btnclosepaxoption
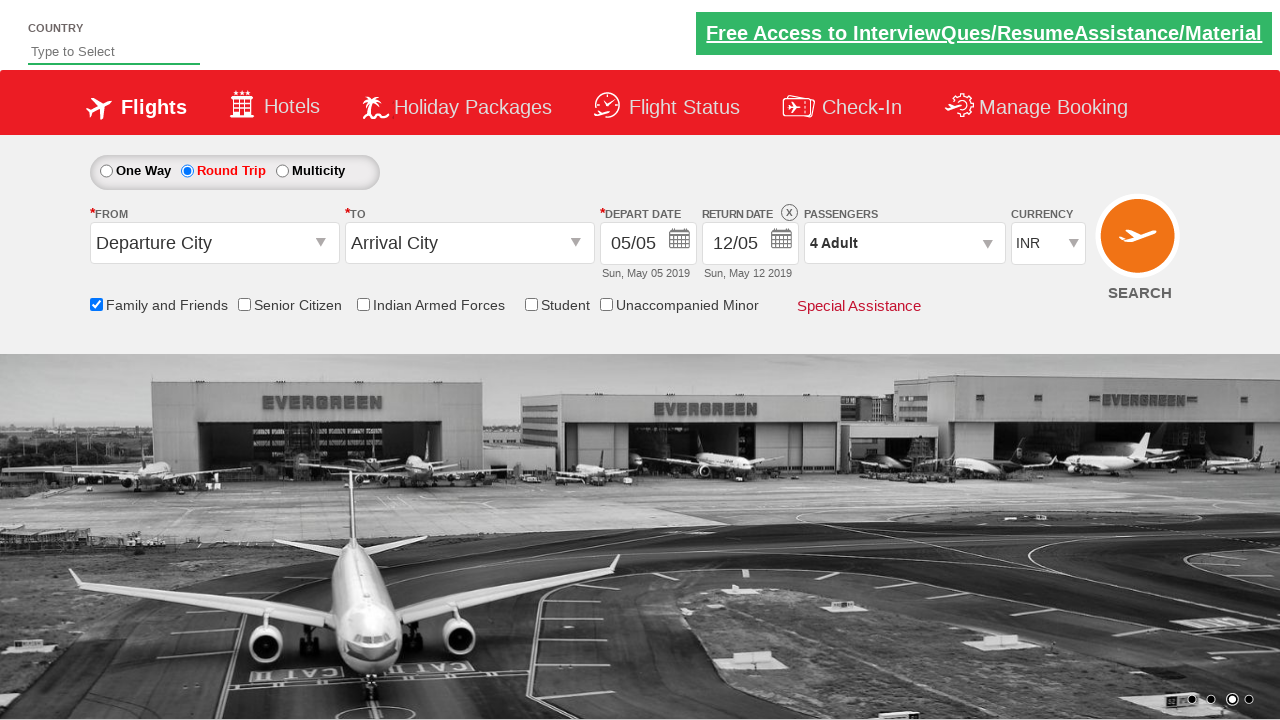

Selected USD currency from dropdown by label on #ctl00_mainContent_DropDownListCurrency
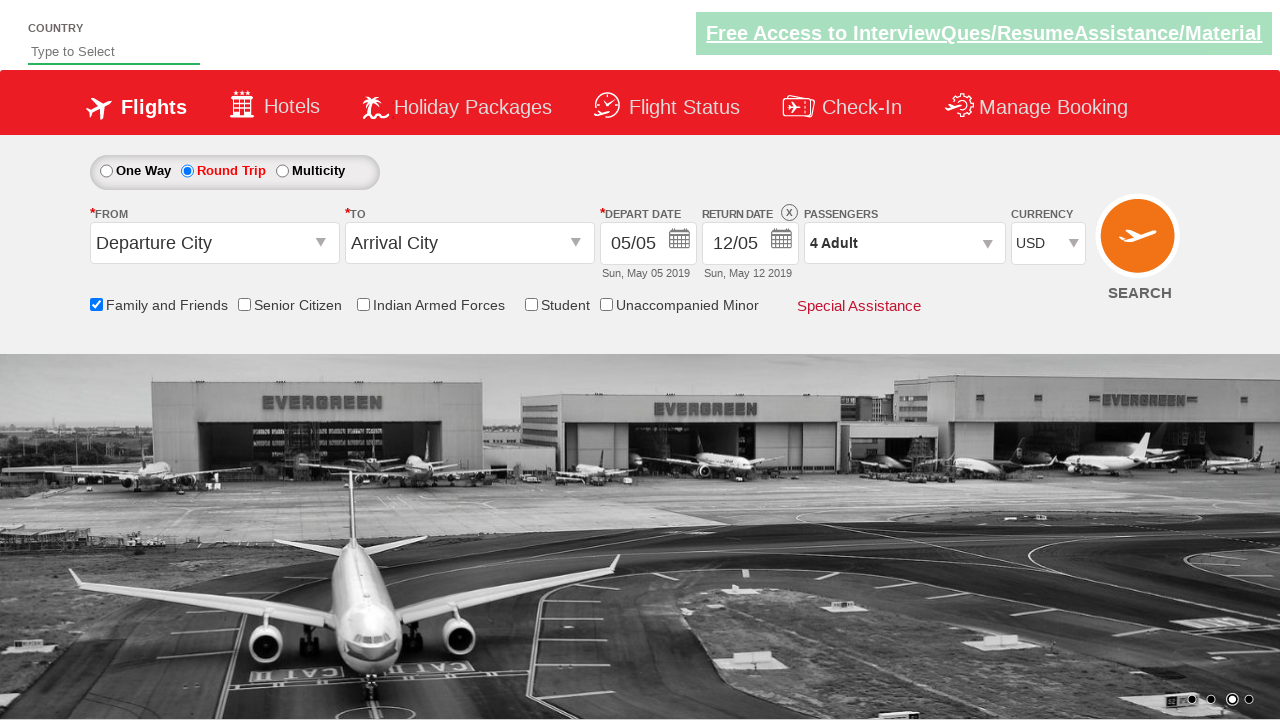

Selected currency dropdown option by index 1 on #ctl00_mainContent_DropDownListCurrency
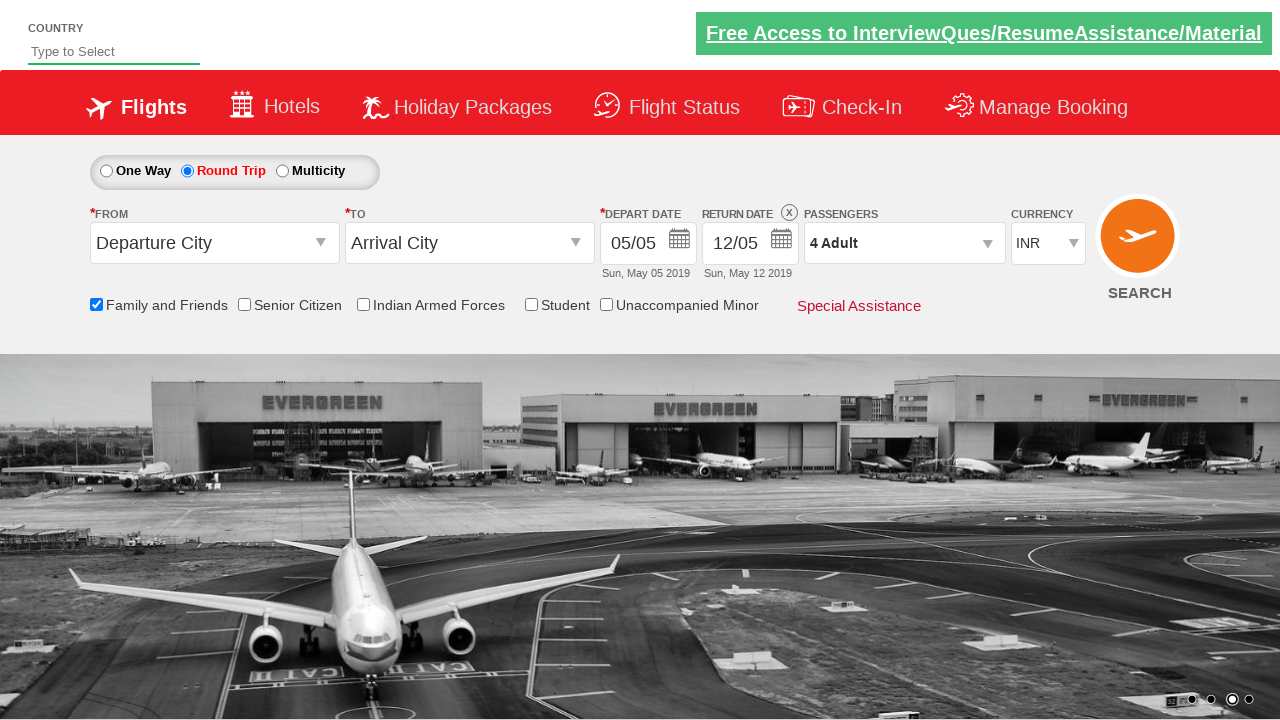

Selected AED currency from dropdown by value on #ctl00_mainContent_DropDownListCurrency
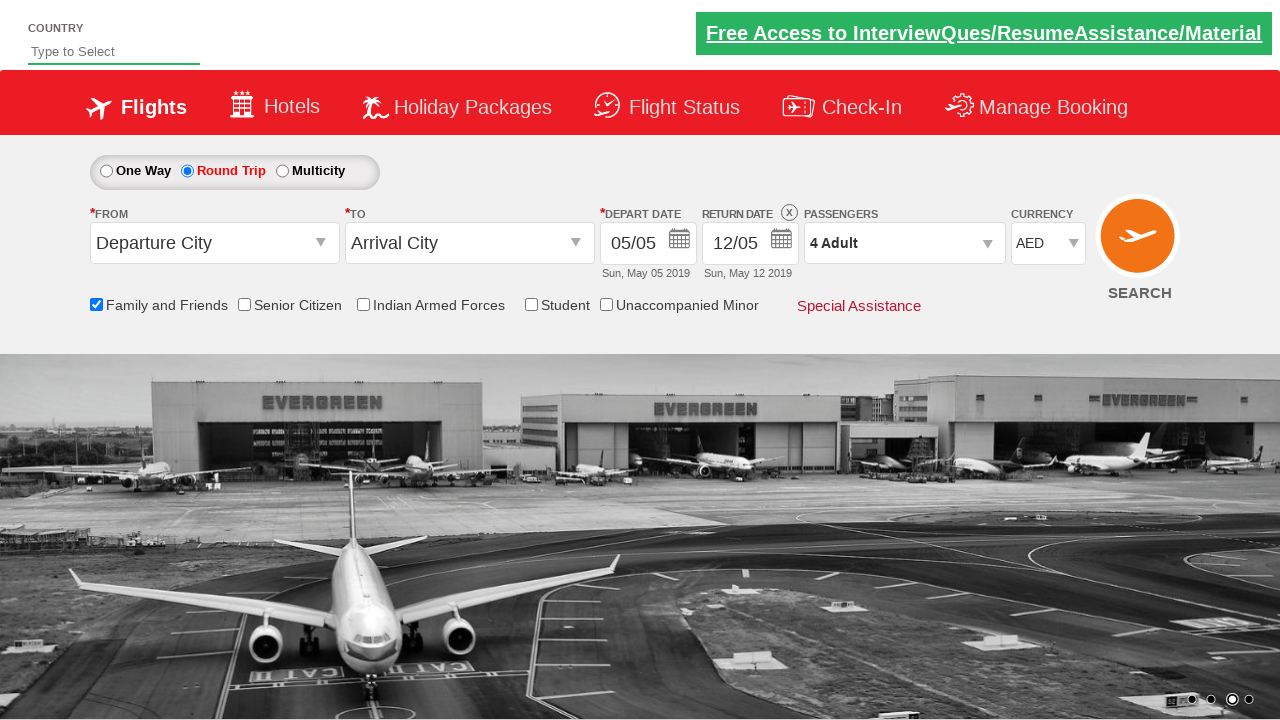

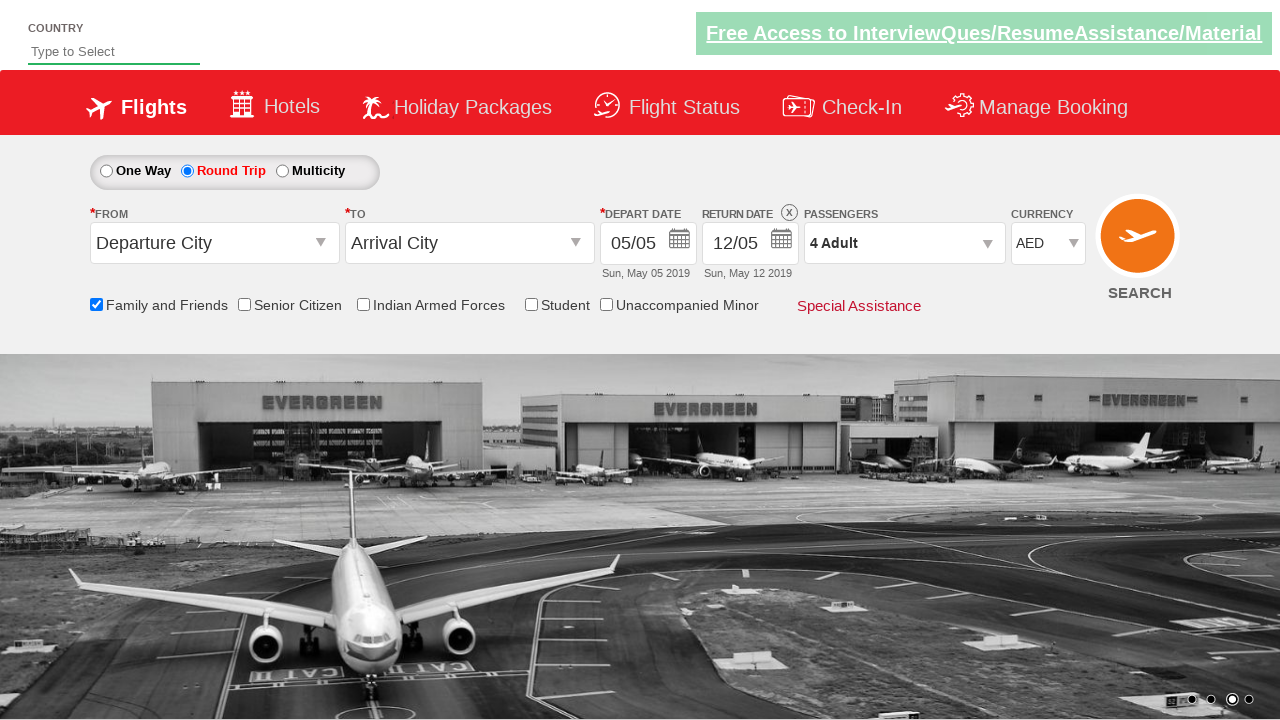